Tests that a radio button can be selected by clicking the age under 18 radio option and verifying it becomes selected

Starting URL: https://automationfc.github.io/basic-form/index.html

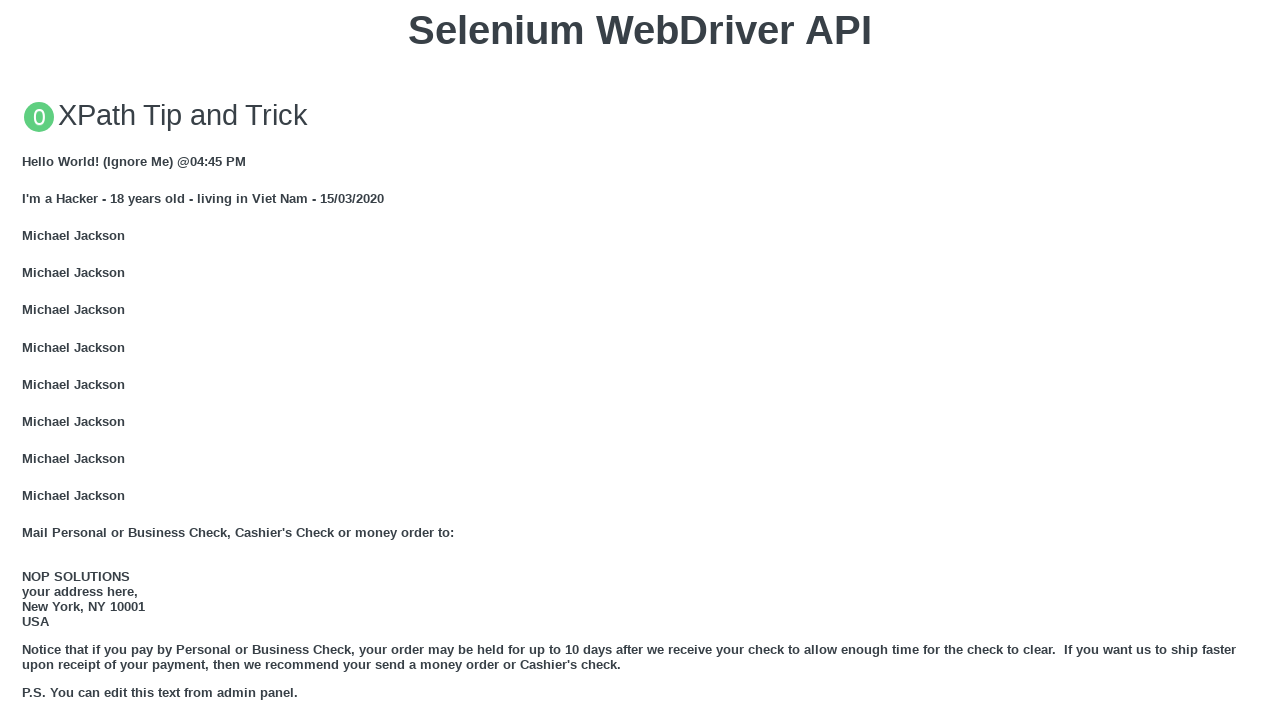

Located the 'Under 18' radio button element
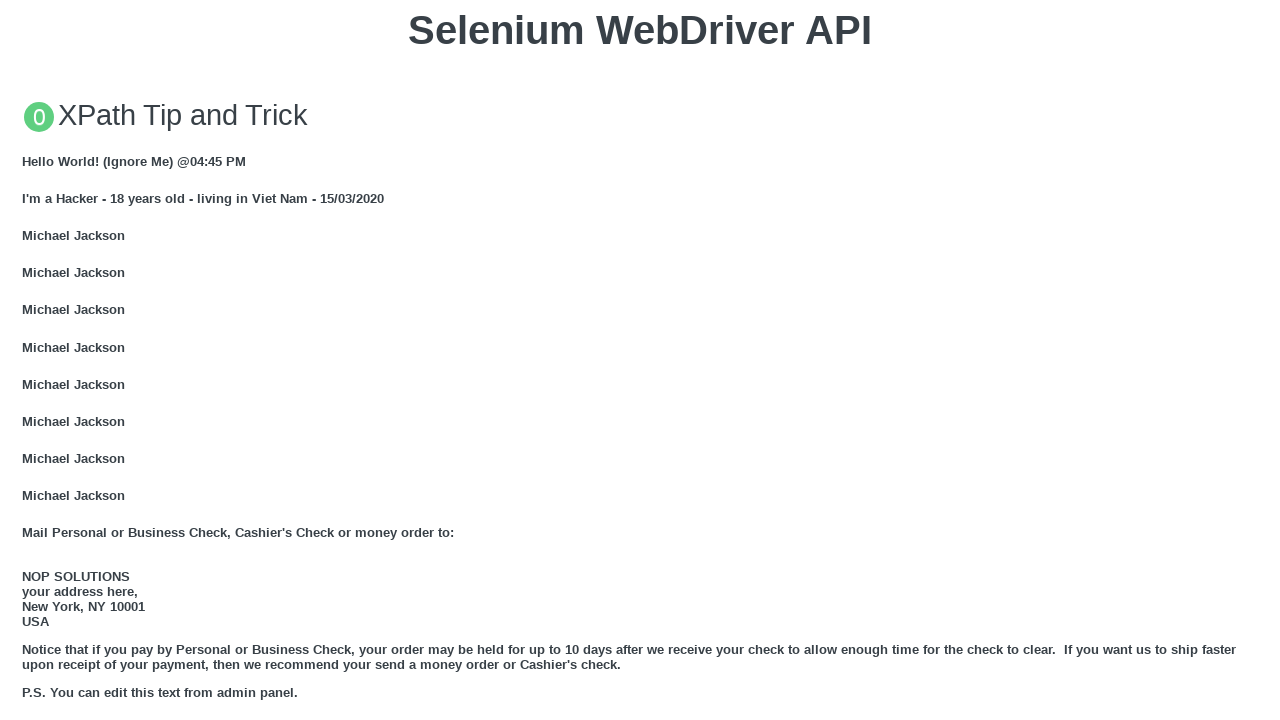

Verified that the 'Under 18' radio button is visible
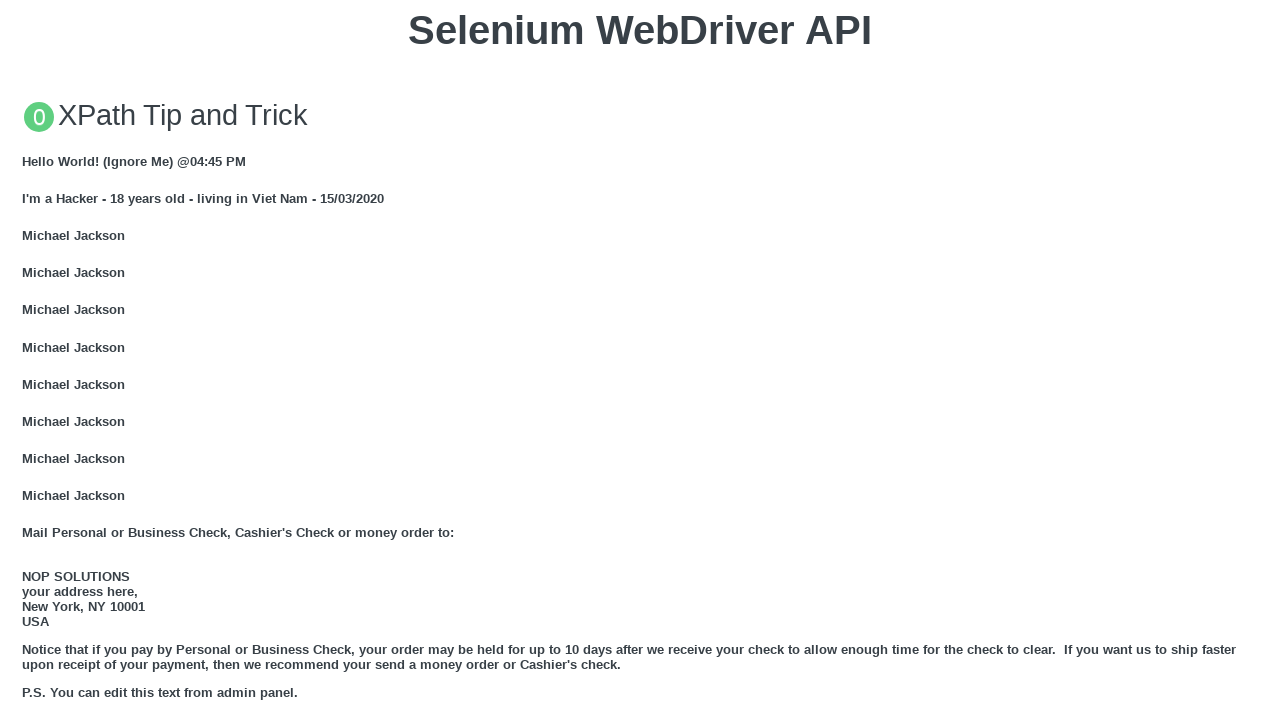

Clicked the 'Under 18' radio button at (28, 360) on input#under_18
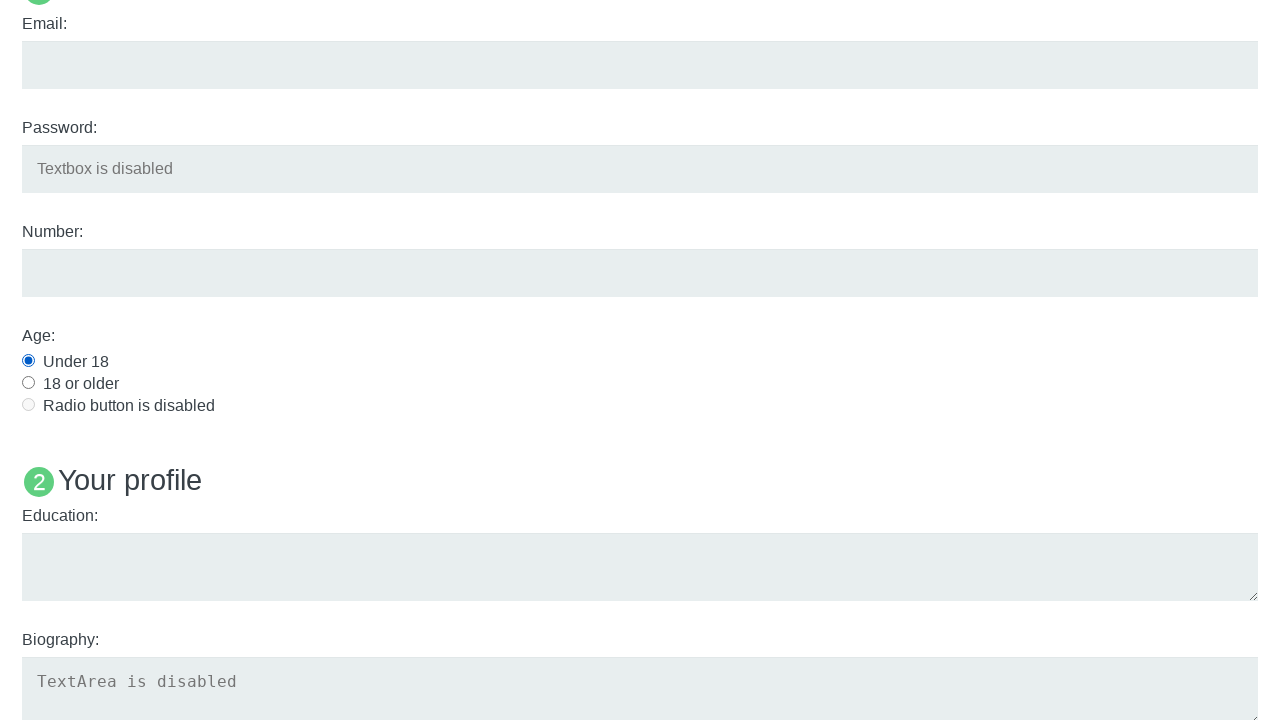

Verified that the 'Under 18' radio button is now selected
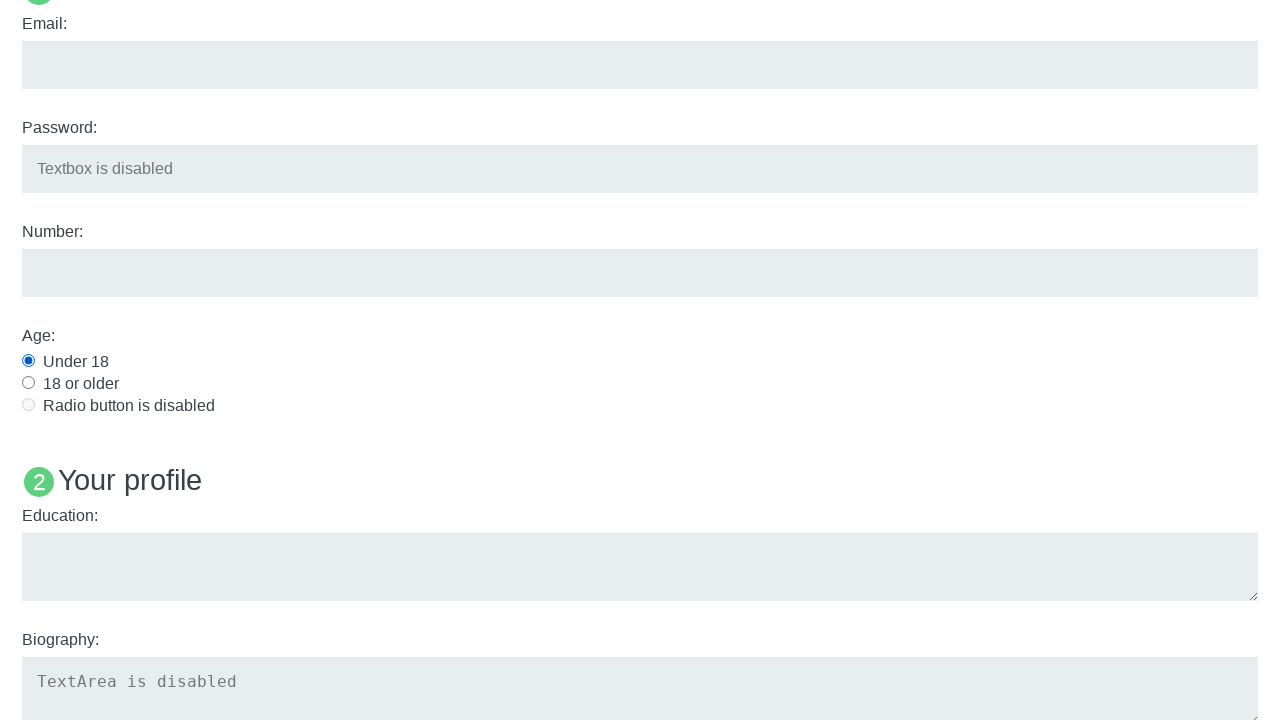

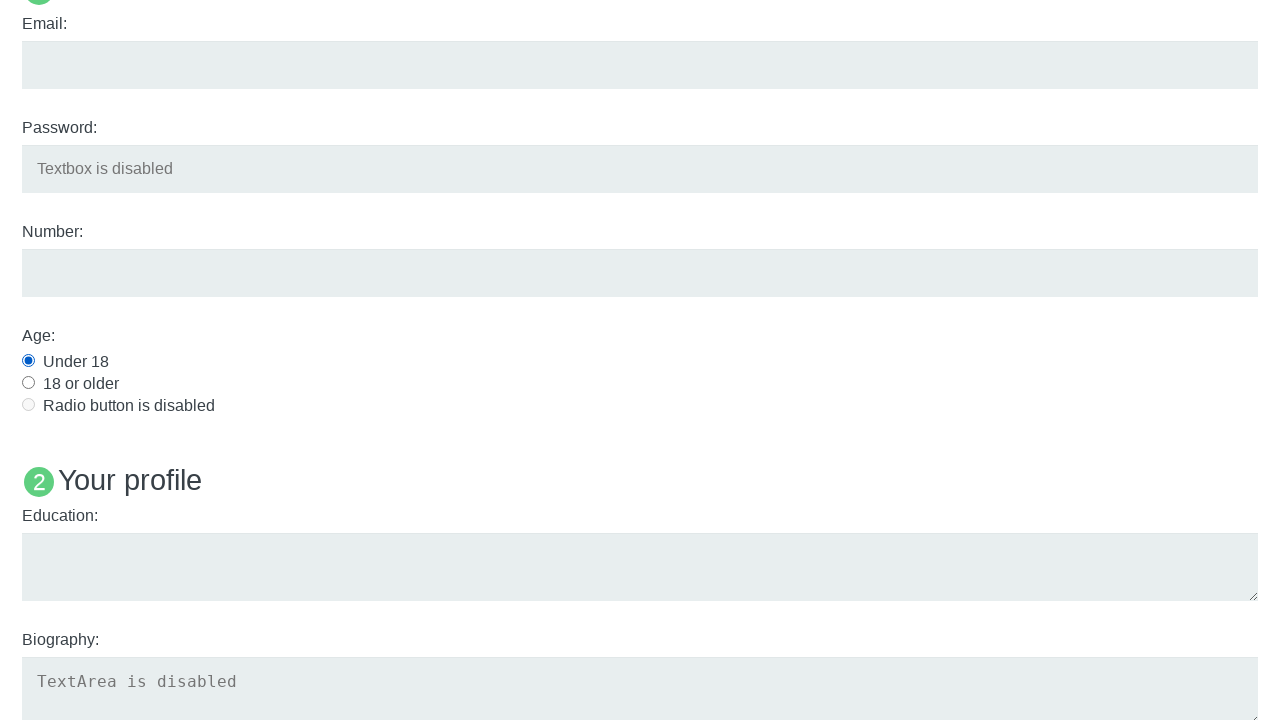